Tests JavaScript alert handling by clicking a button that triggers an alert, accepting it, reading a value from the page, calculating a mathematical result, submitting it, and capturing the response alert.

Starting URL: https://suninjuly.github.io/alert_accept.html

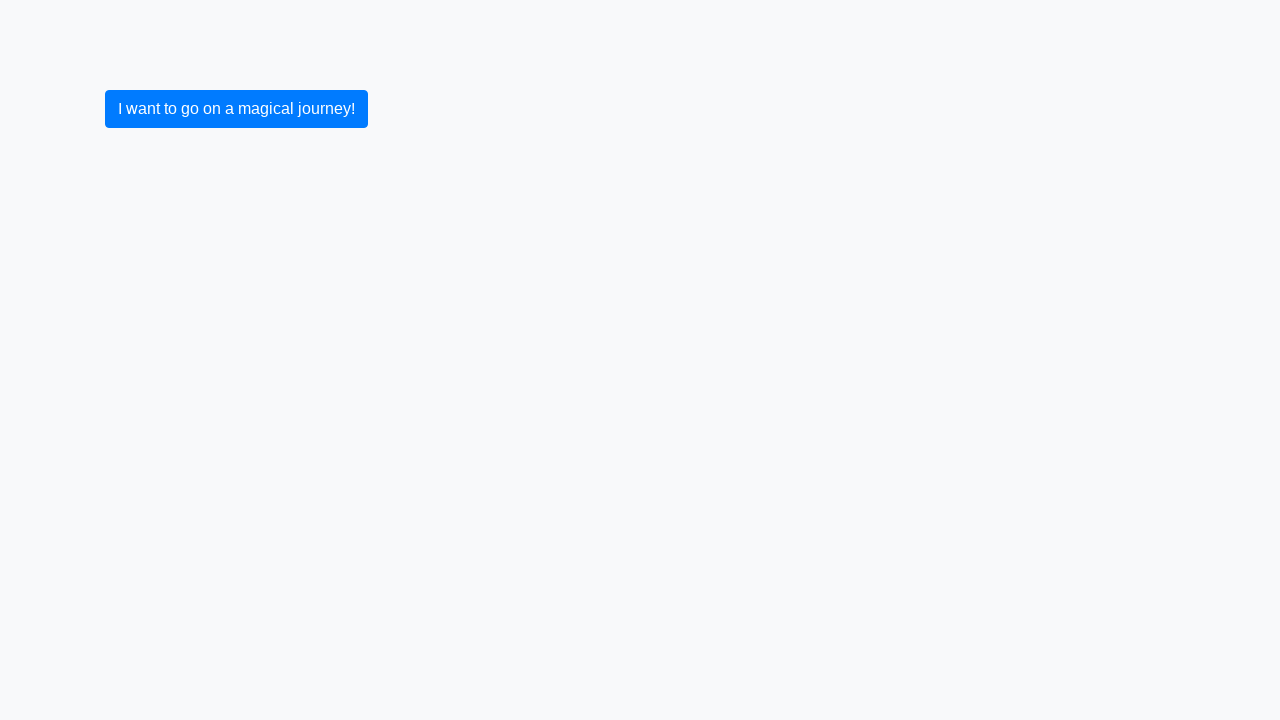

Set up dialog handler to accept first alert
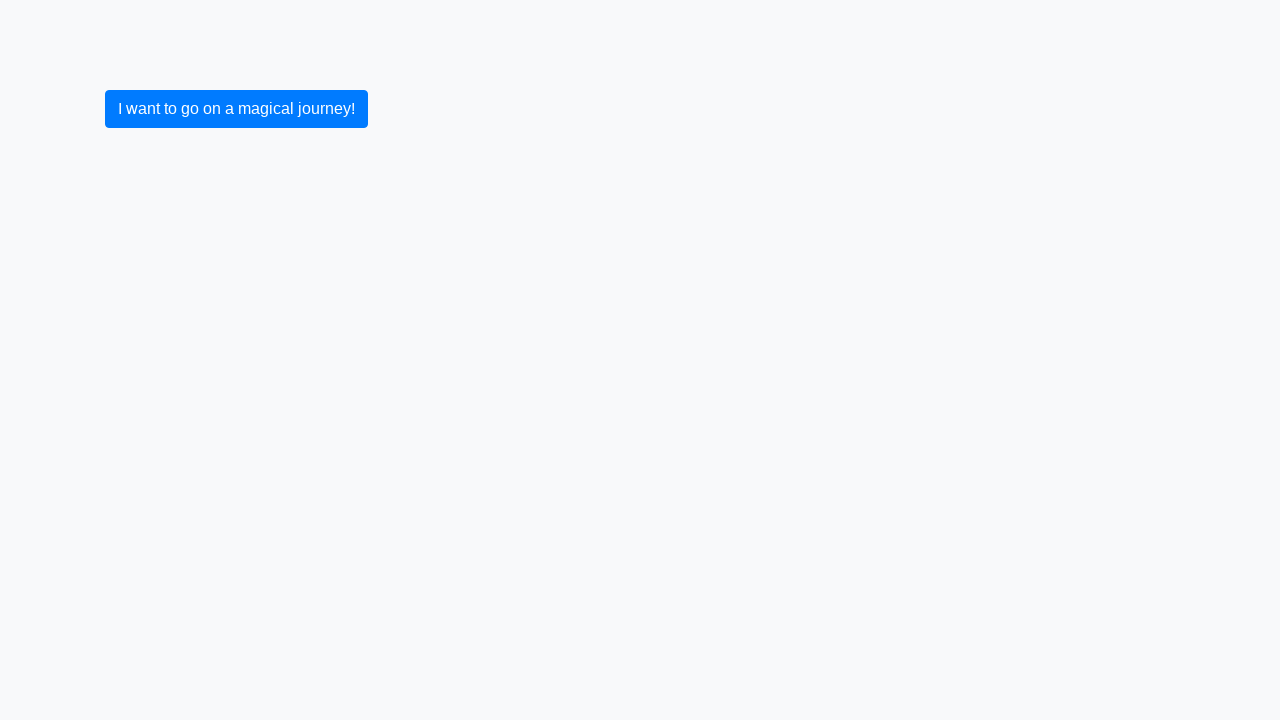

Clicked submit button to trigger alert with x value at (236, 109) on button[type='submit']
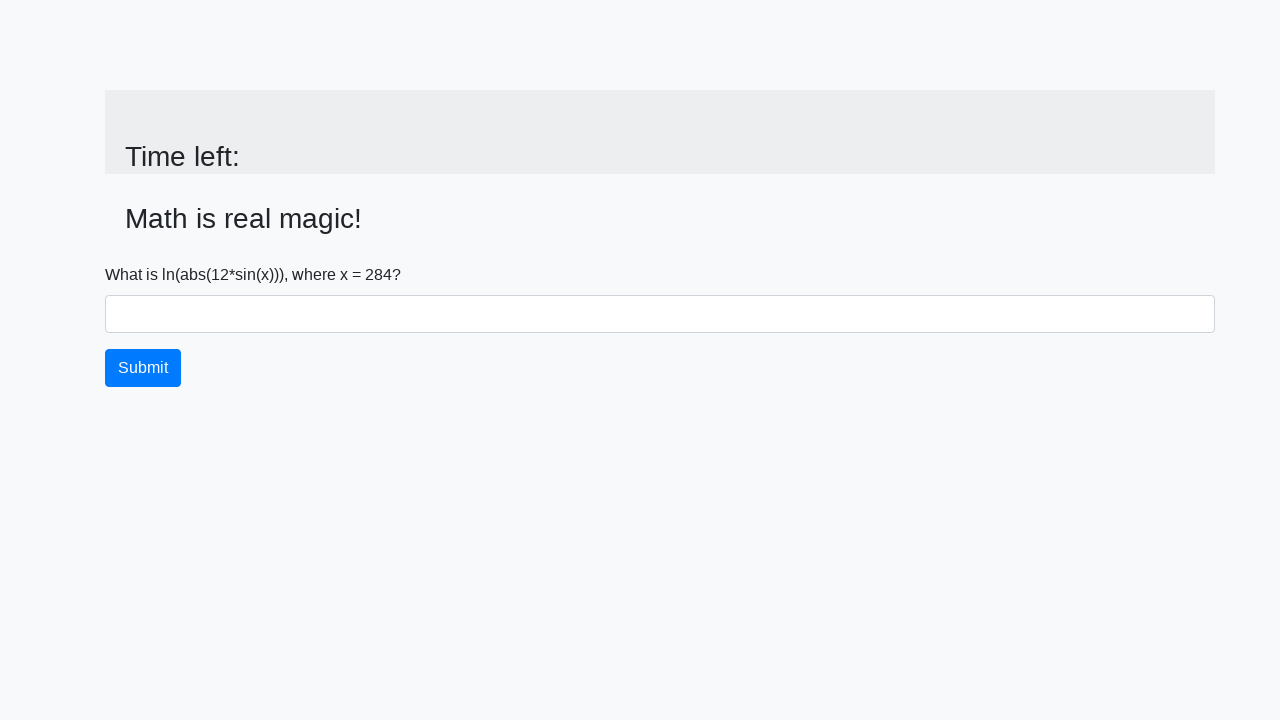

Alert accepted and page updated with input value
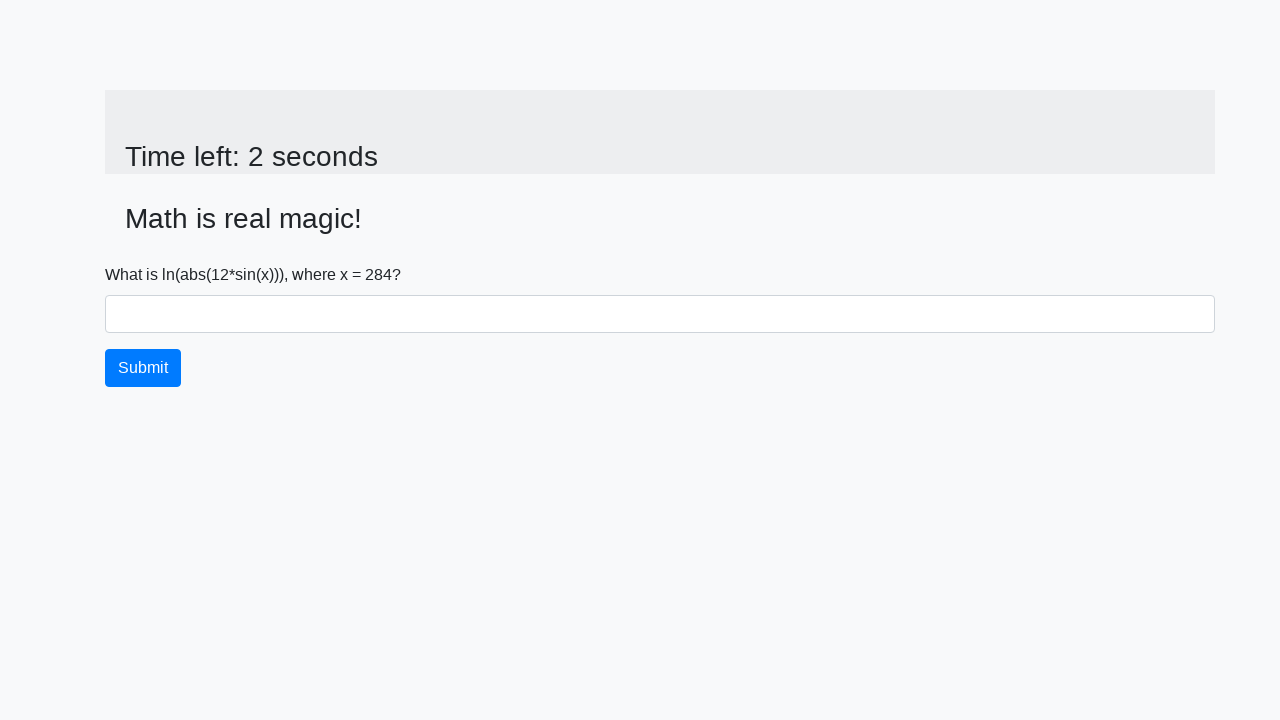

Read x value from page: 284
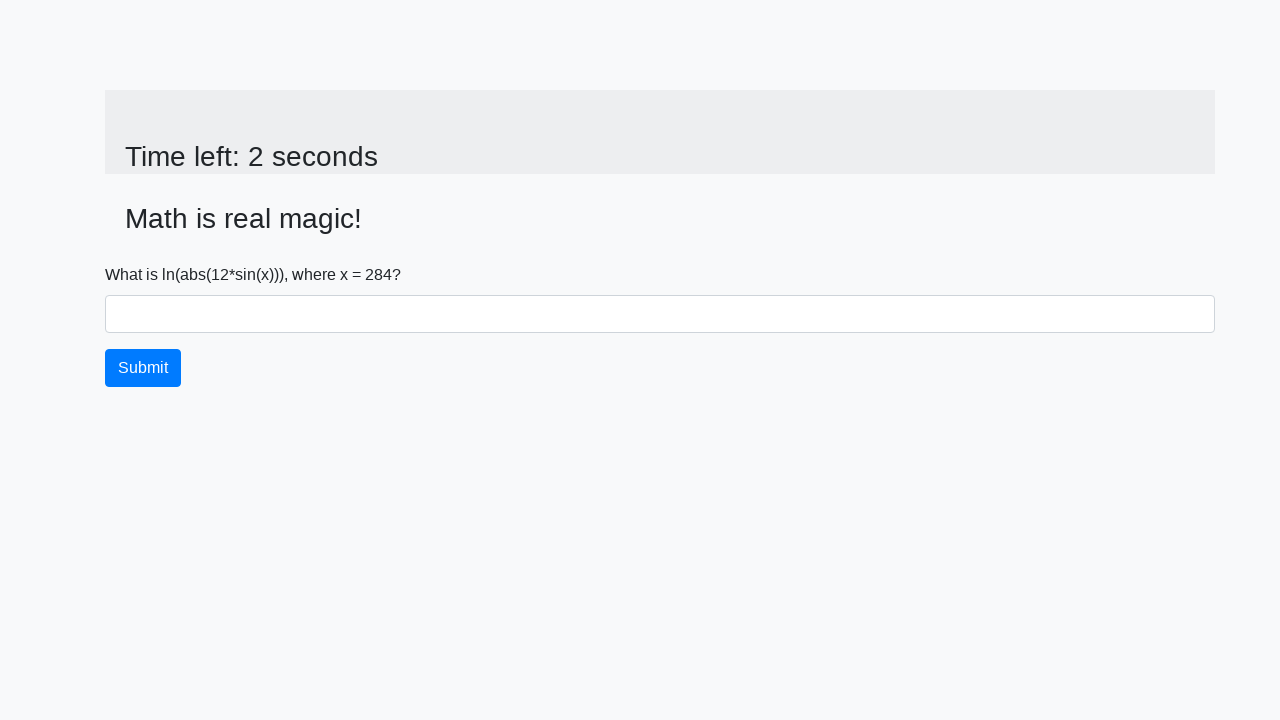

Calculated answer using formula: y = log(abs(12 * sin(284))) = 2.4347326951402177
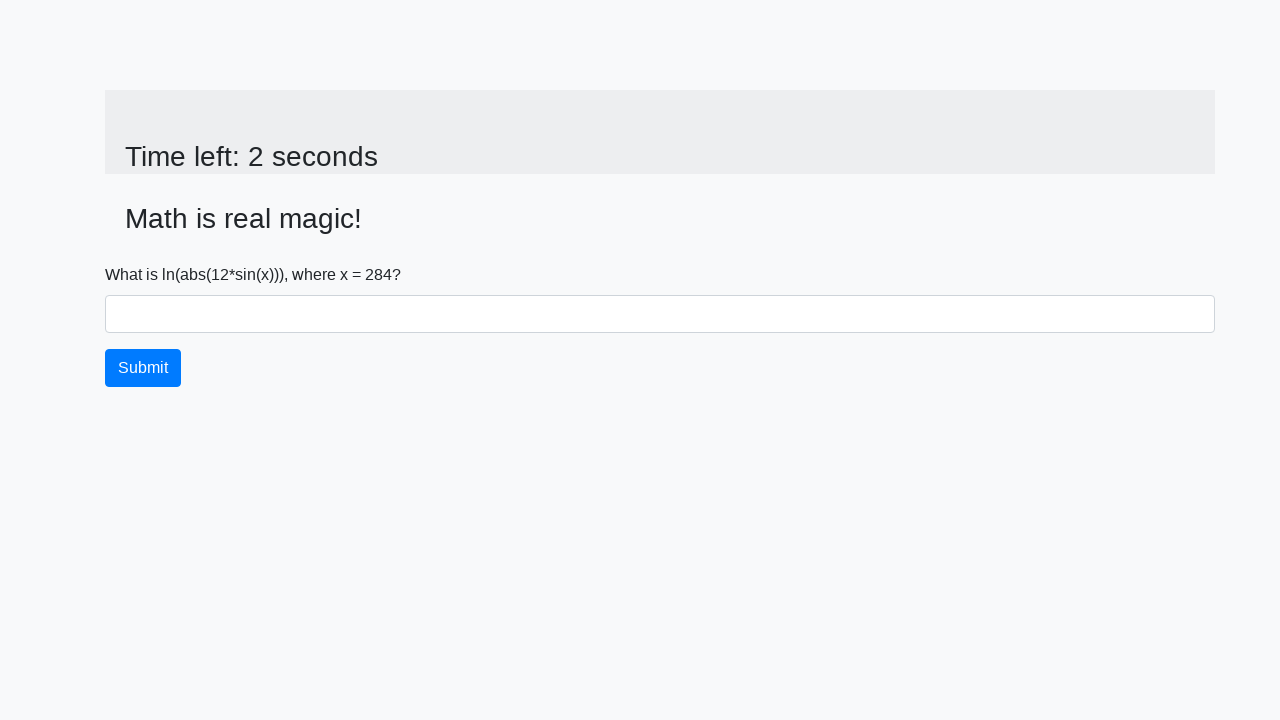

Filled answer field with calculated value: 2.4347326951402177 on #answer
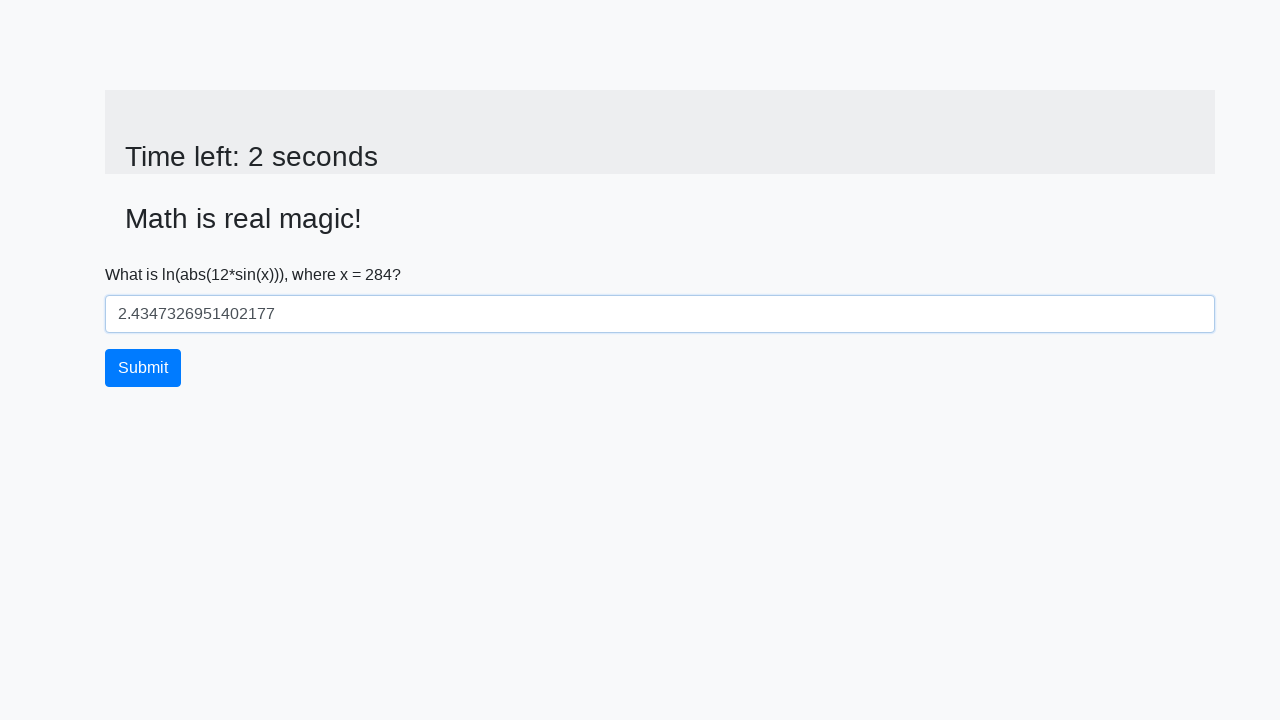

Set up dialog handler to accept second alert with result
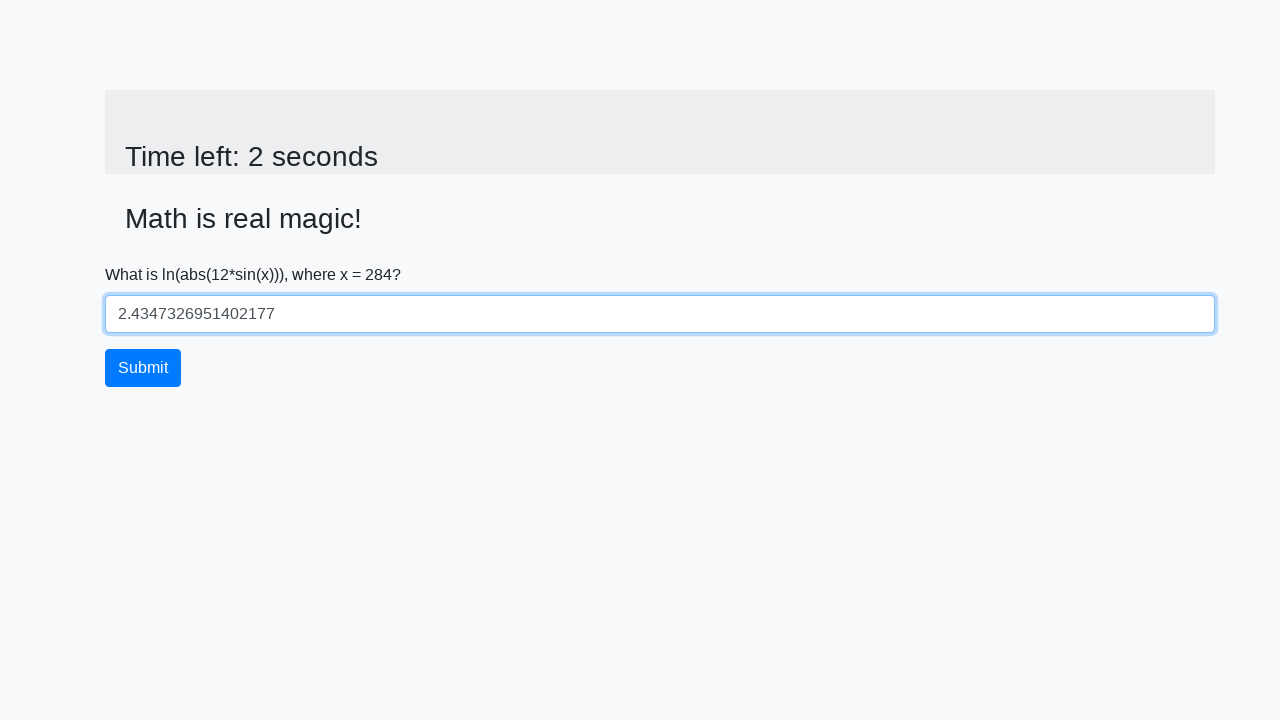

Clicked submit button to submit answer and trigger result alert at (143, 368) on button[type='submit']
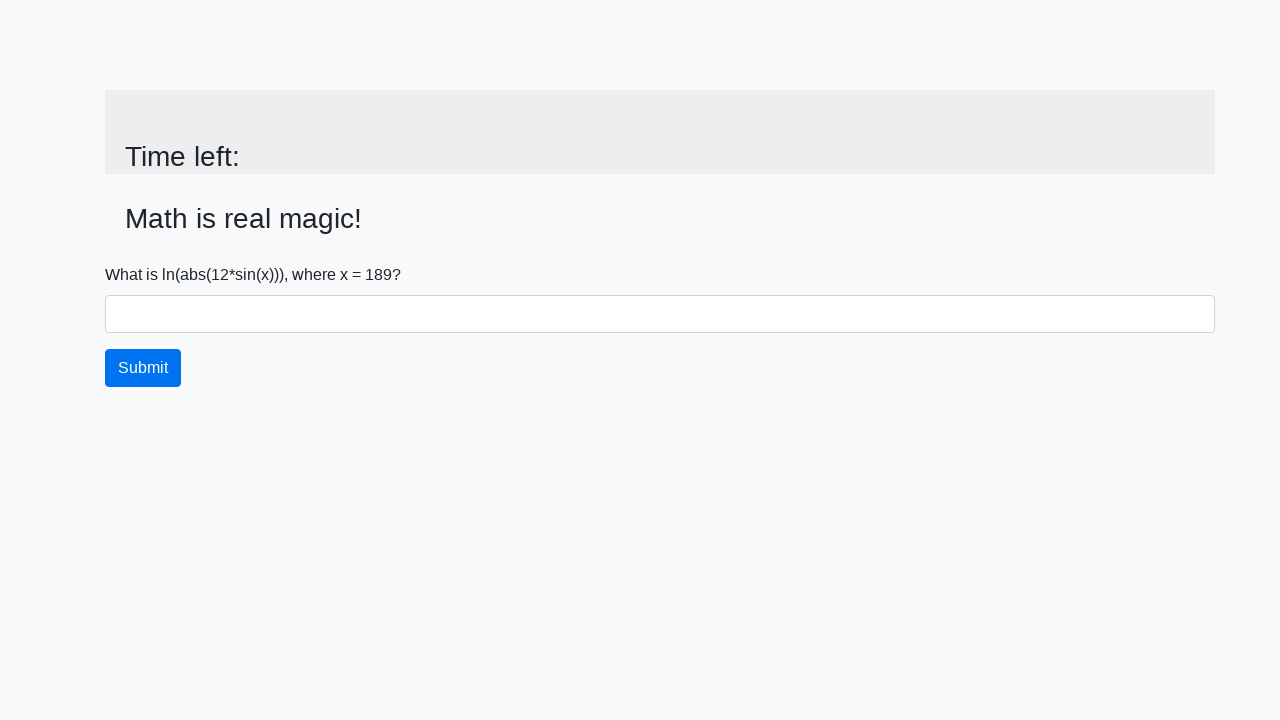

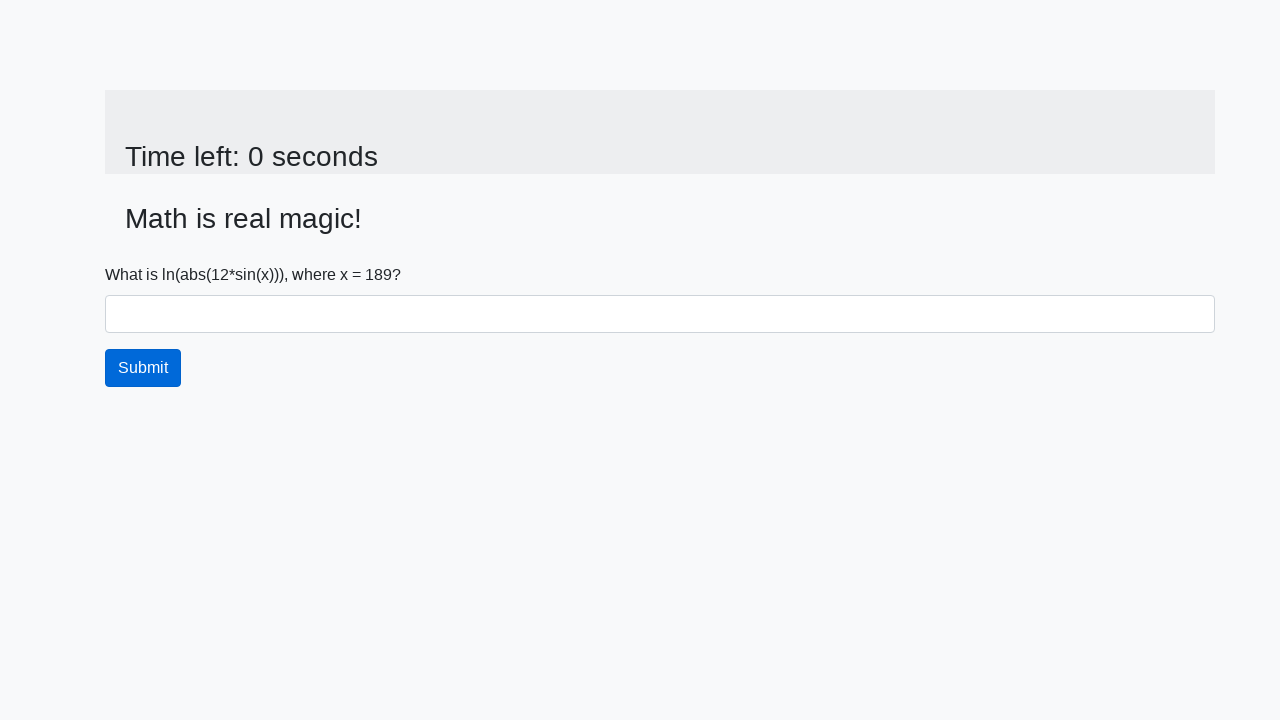